Tests handling JavaScript alert boxes by clicking a button to trigger an alert and accepting it

Starting URL: https://the-internet.herokuapp.com/javascript_alerts

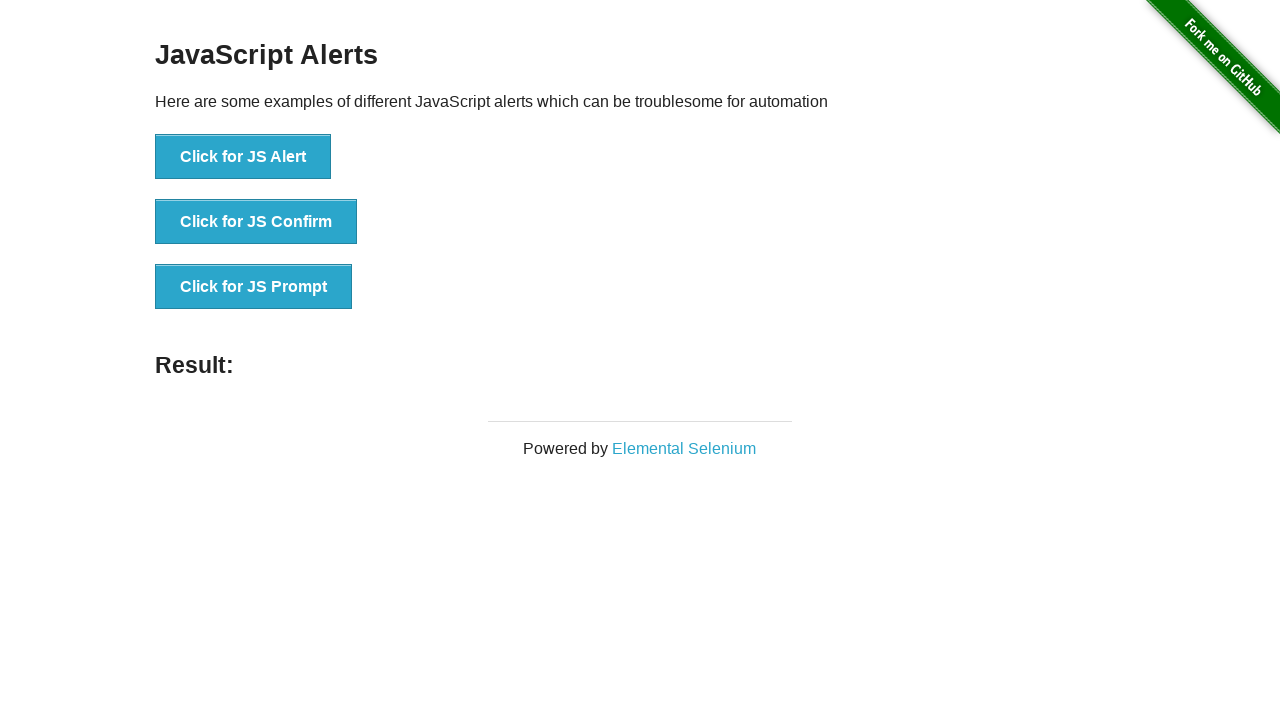

Clicked button to trigger JavaScript alert at (243, 157) on xpath=//button[text()='Click for JS Alert']
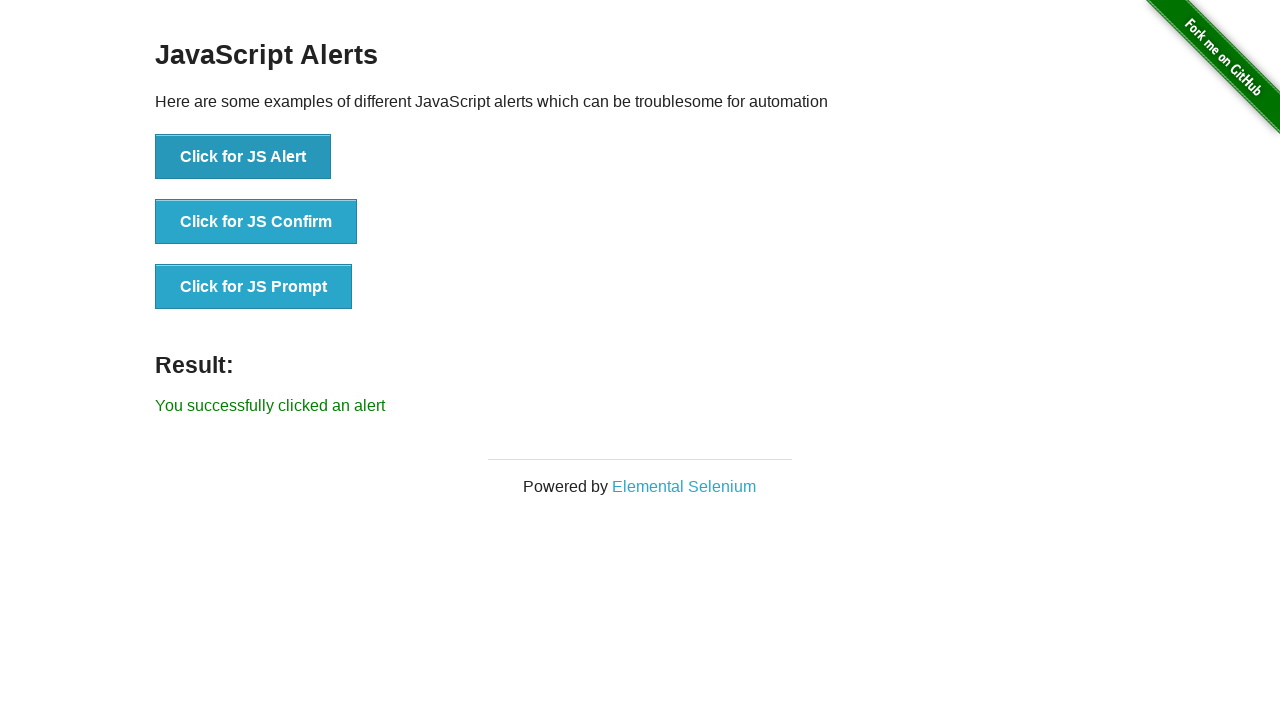

Set up dialog handler to accept alert
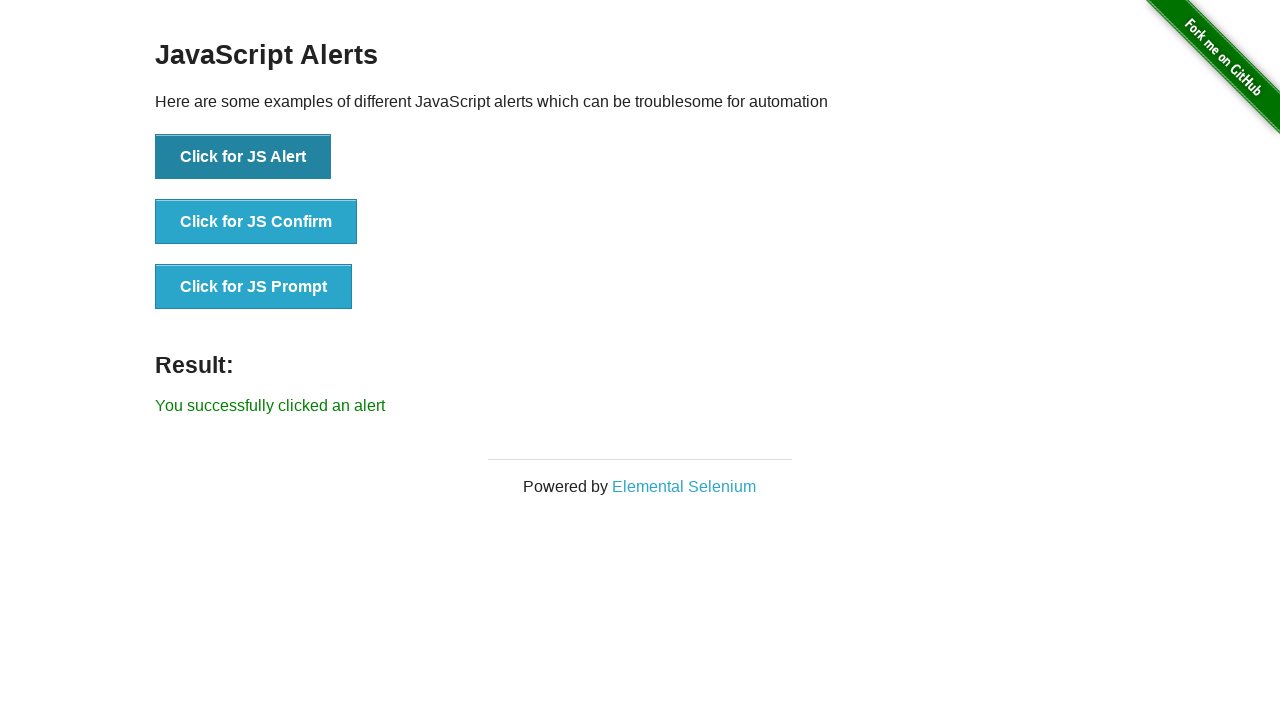

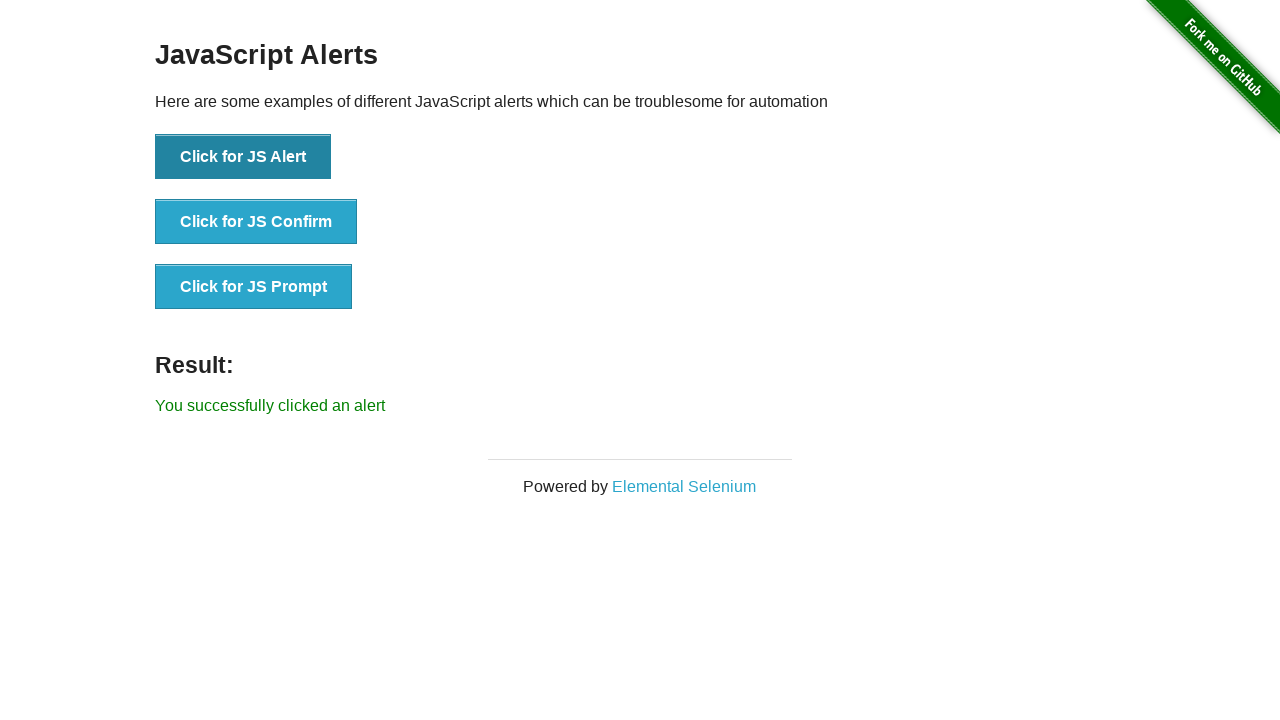